Tests opening a new browser tab, switching to it, navigating to a different URL, and verifying that two tabs exist

Starting URL: https://the-internet.herokuapp.com/windows

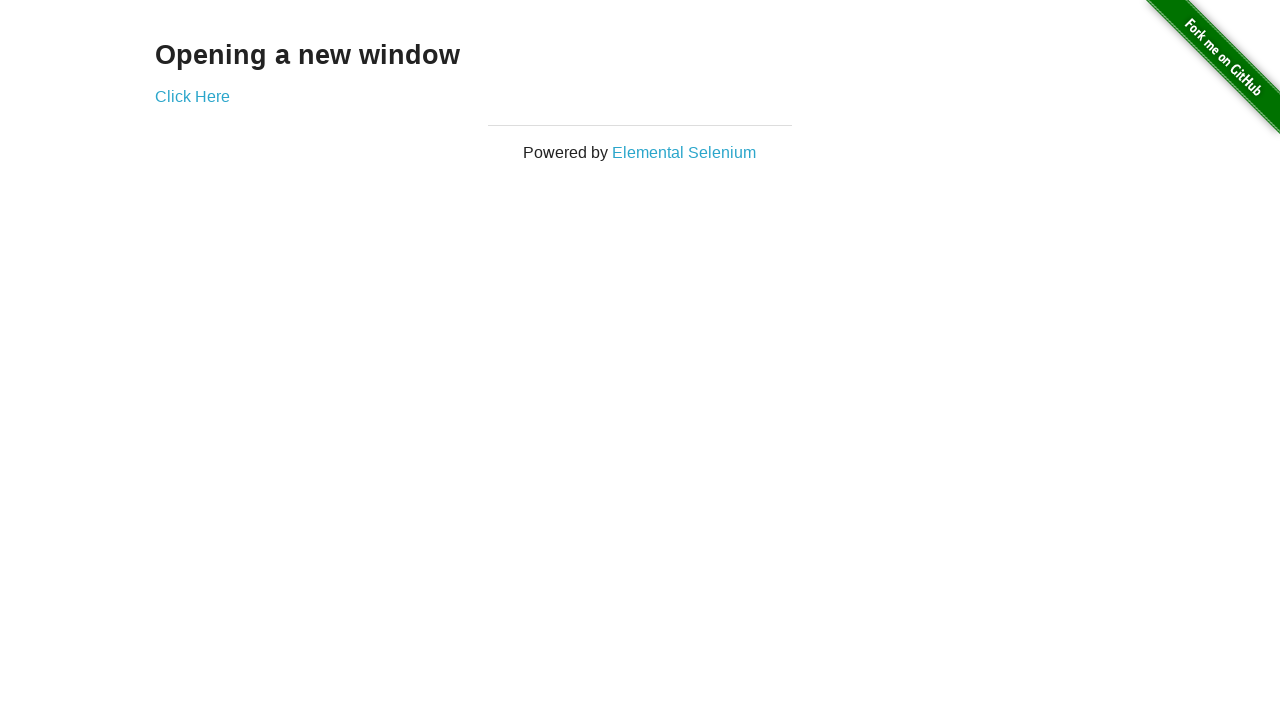

Opened a new browser tab
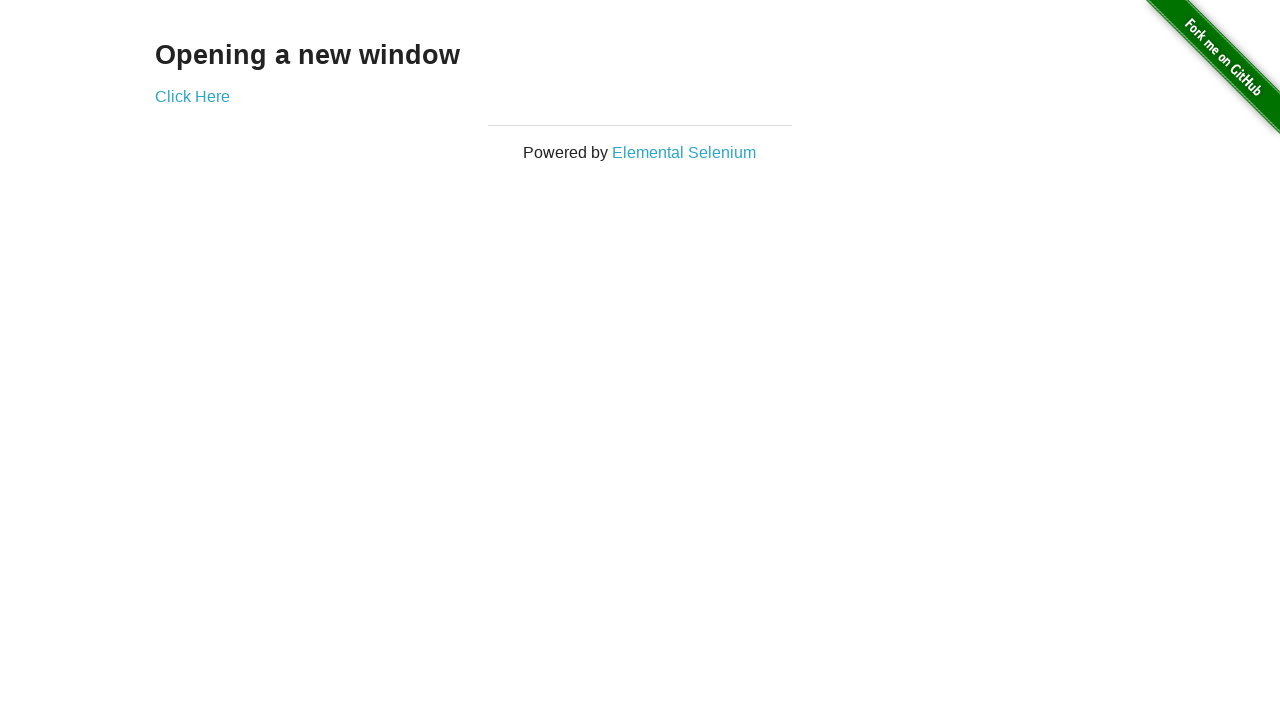

Navigated new tab to https://the-internet.herokuapp.com/typos
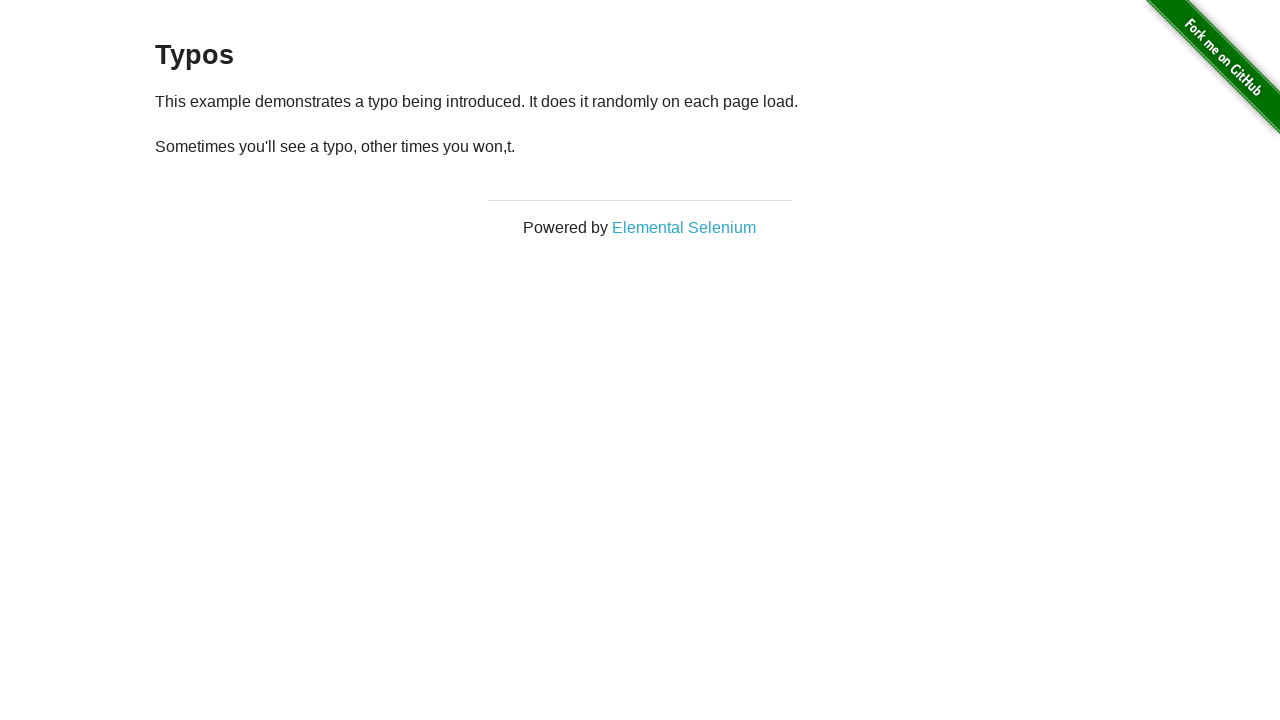

Verified that two tabs exist in the browser context
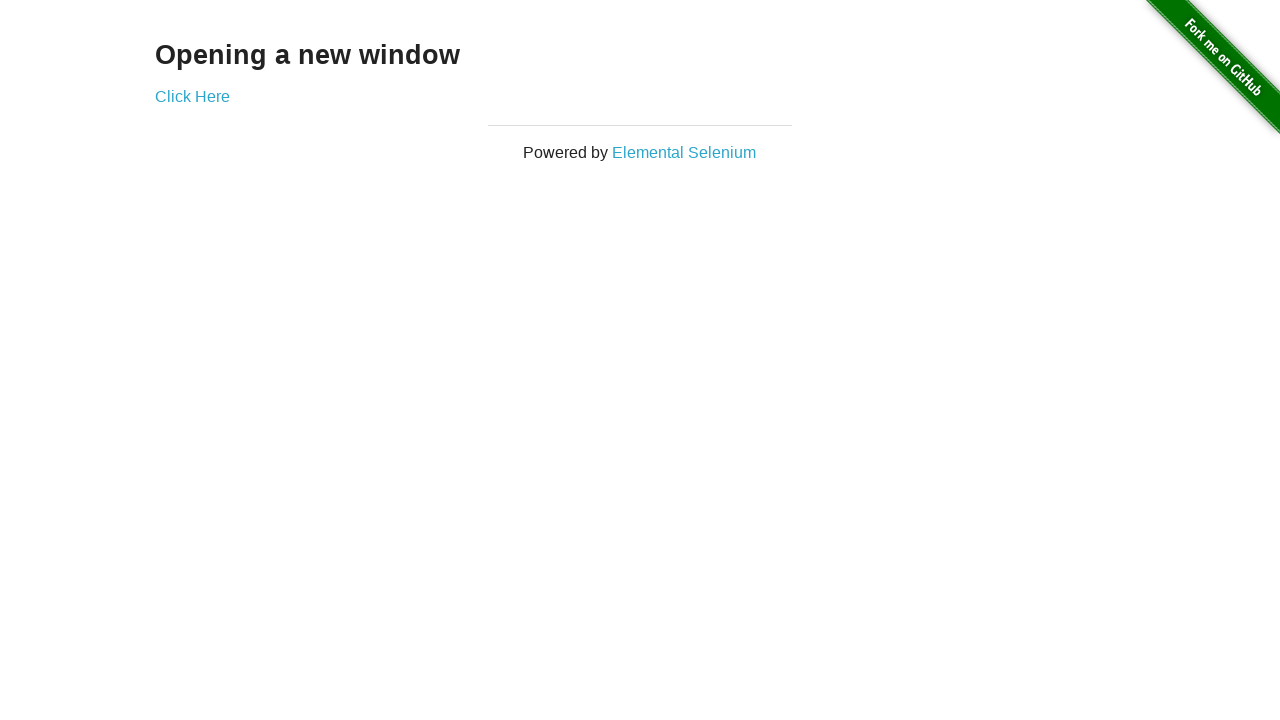

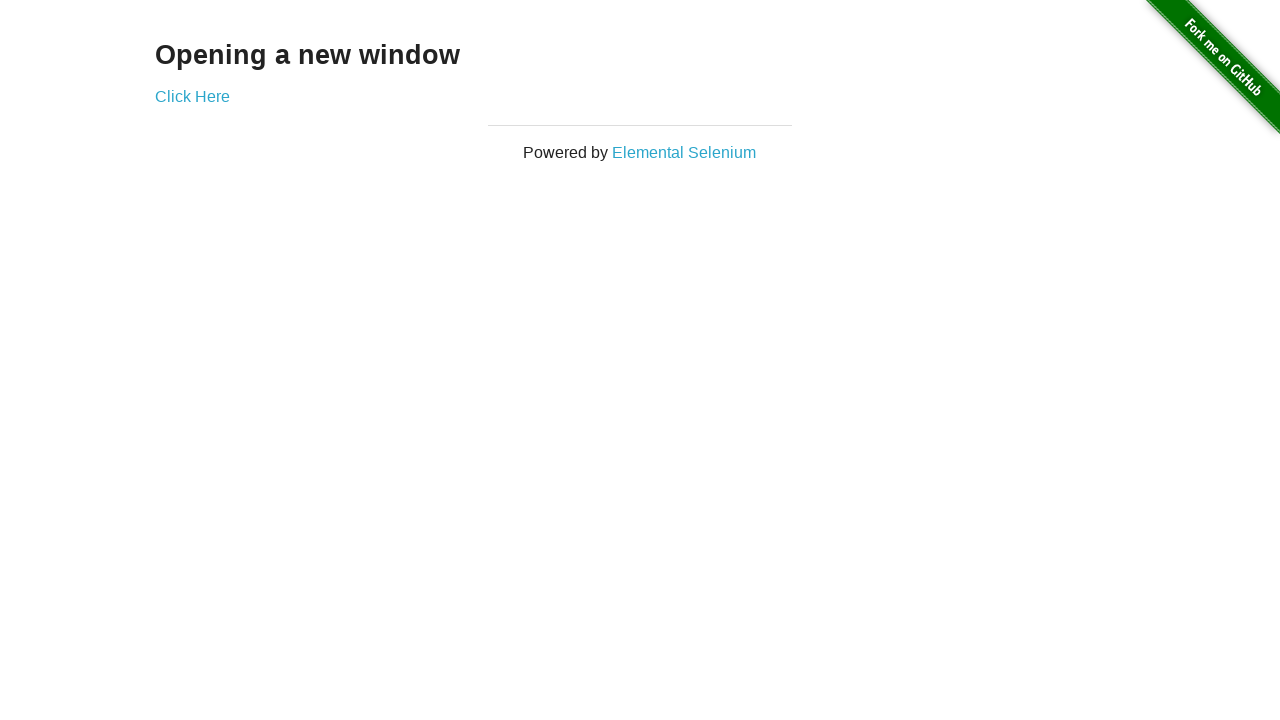